Tests right-click (context menu) functionality by performing a context click on a button element to trigger a context menu.

Starting URL: https://swisnl.github.io/jQuery-contextMenu/demo.html

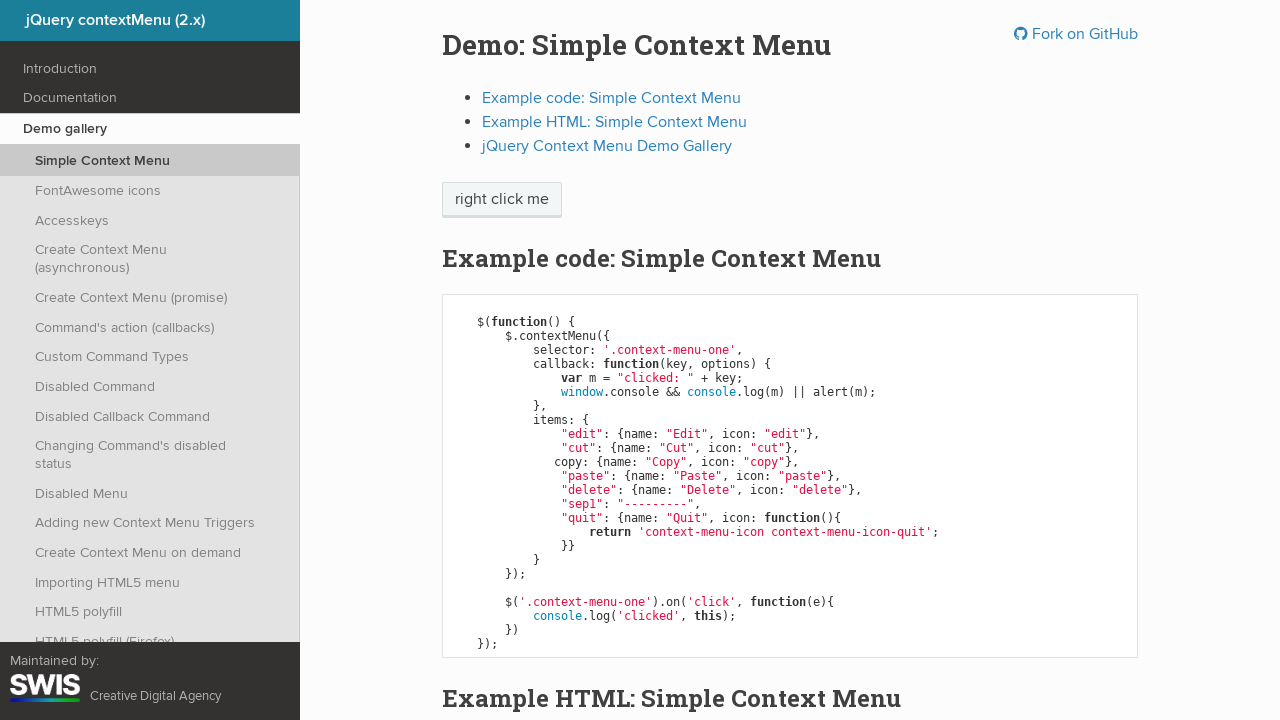

Located the 'right click me' button element
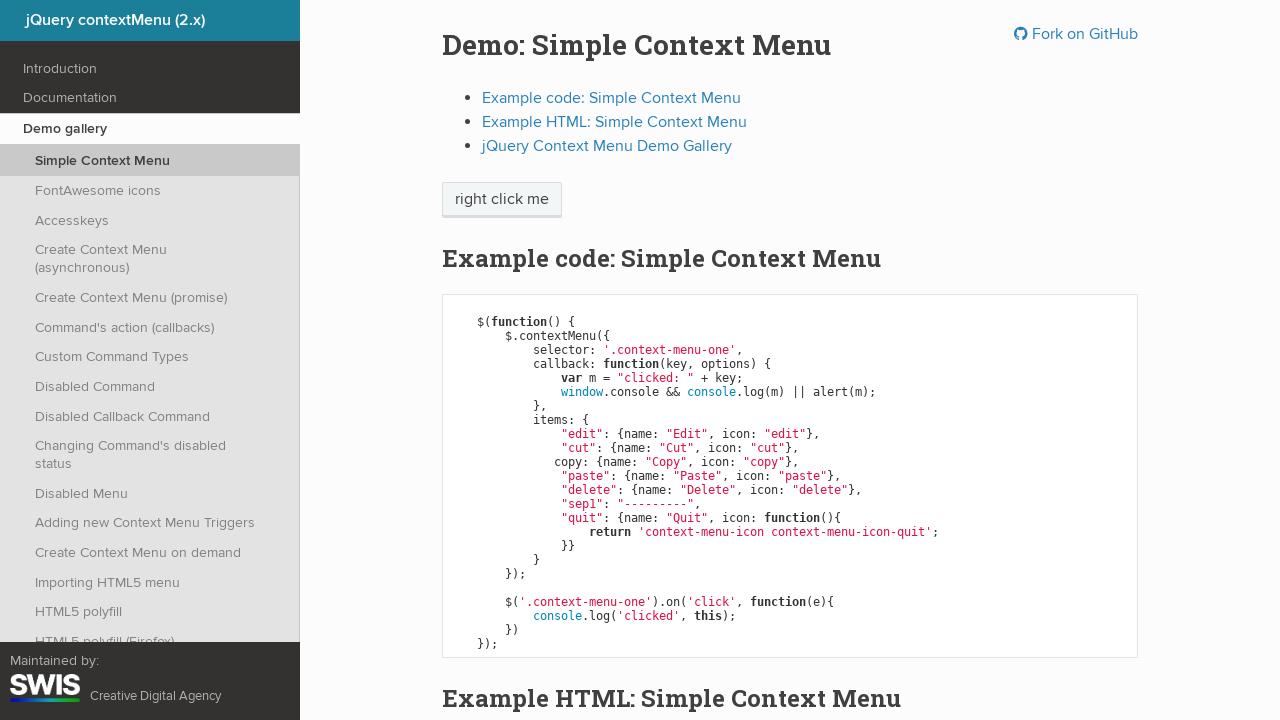

Performed right-click on the 'right click me' button at (502, 200) on xpath=//span[text()='right click me']
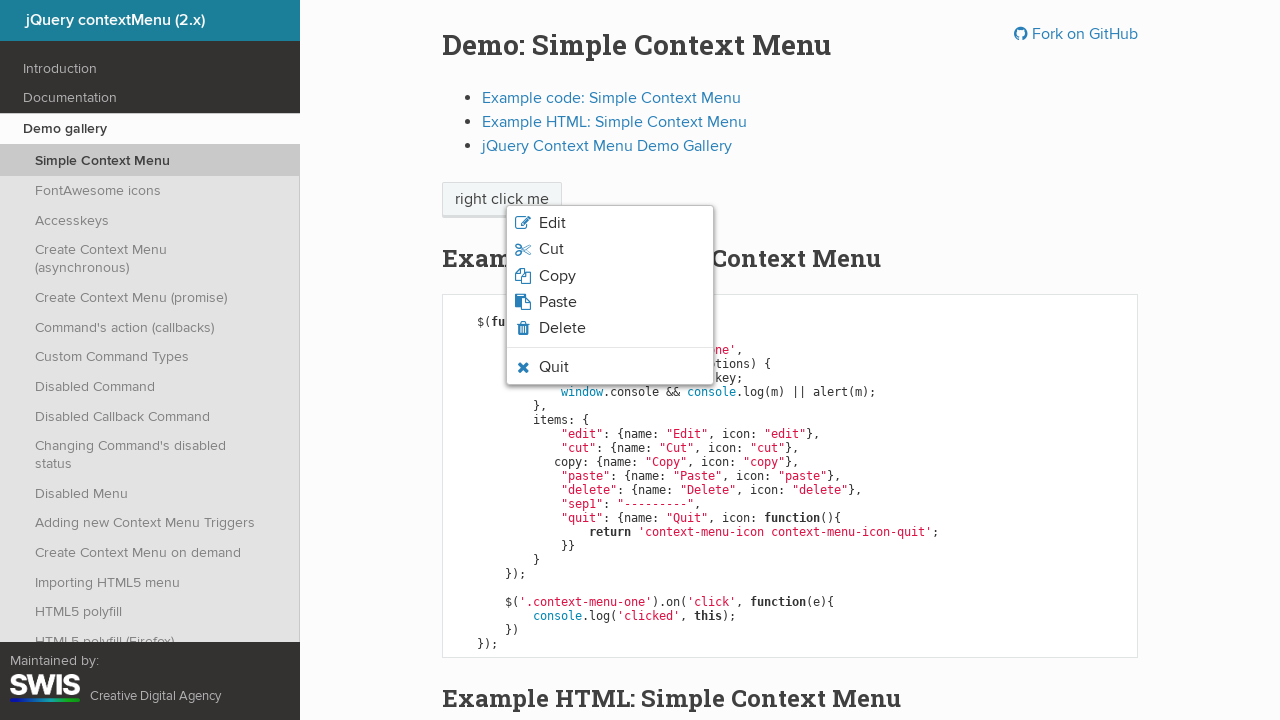

Context menu appeared and became visible
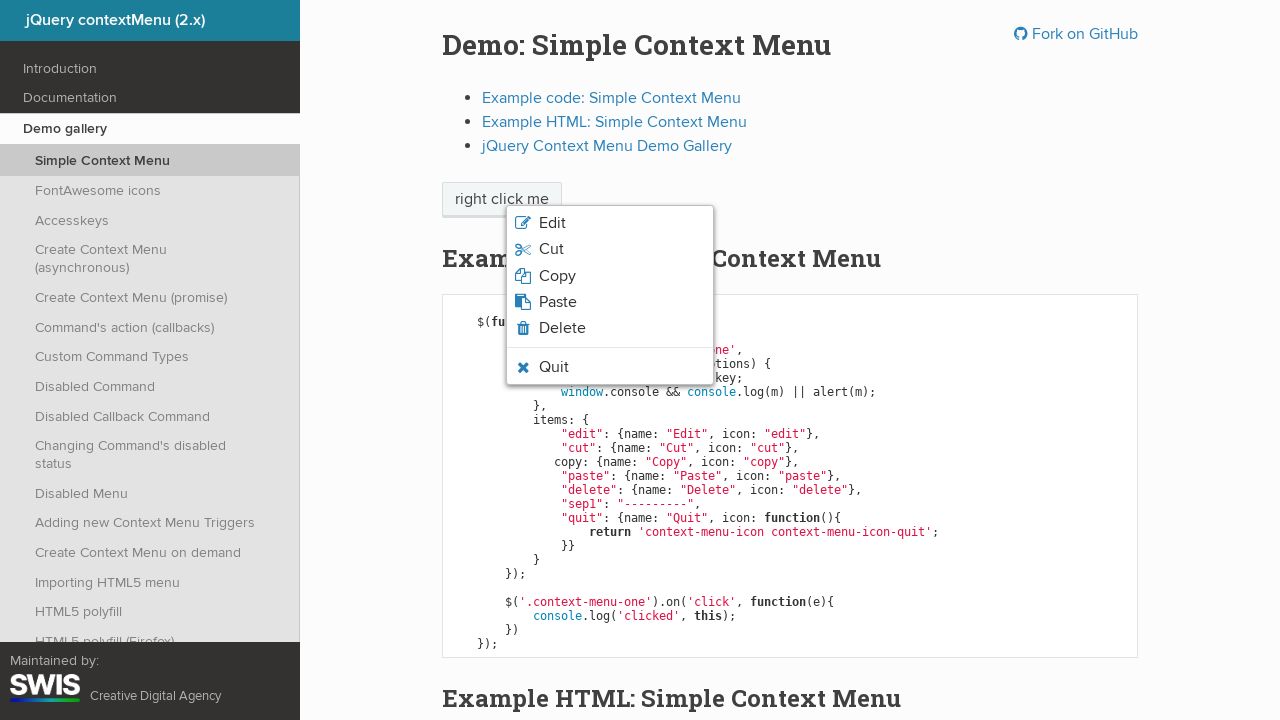

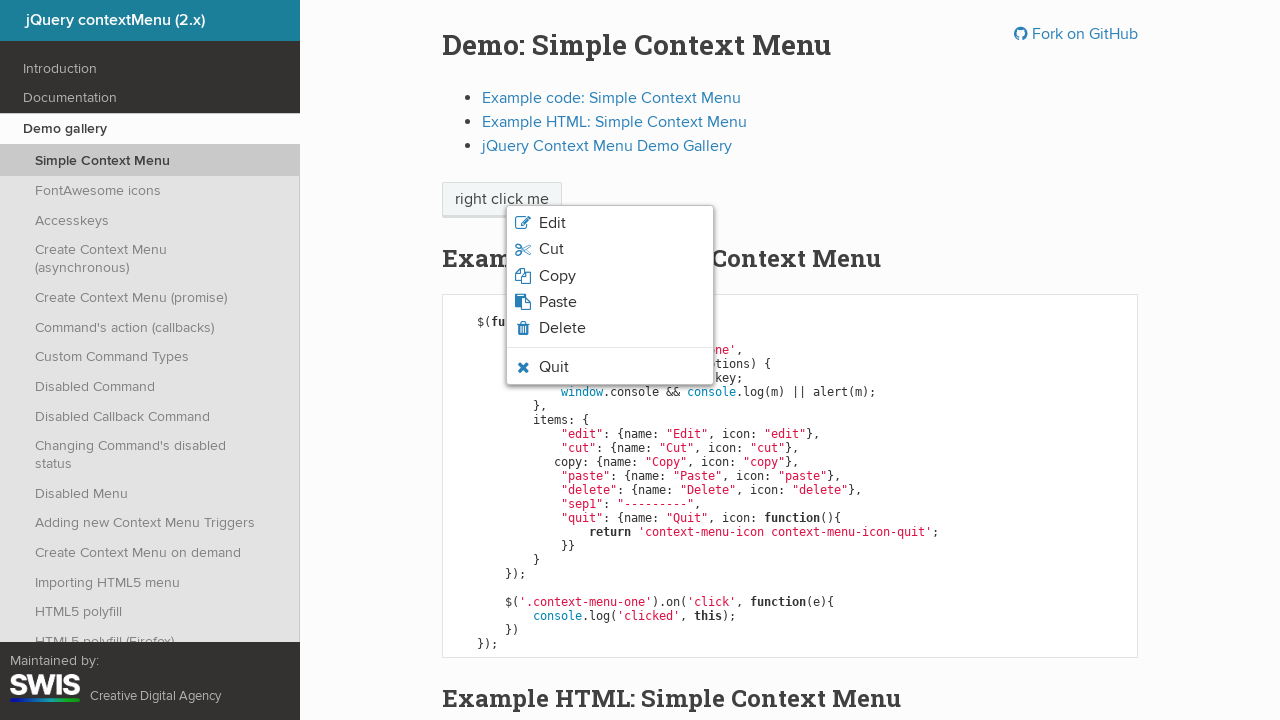